Tests dropdown functionality on a flight booking practice page by clicking a passenger selection dropdown, incrementing the adult passenger count 4 times, and closing the dropdown.

Starting URL: https://rahulshettyacademy.com/dropdownsPractise/

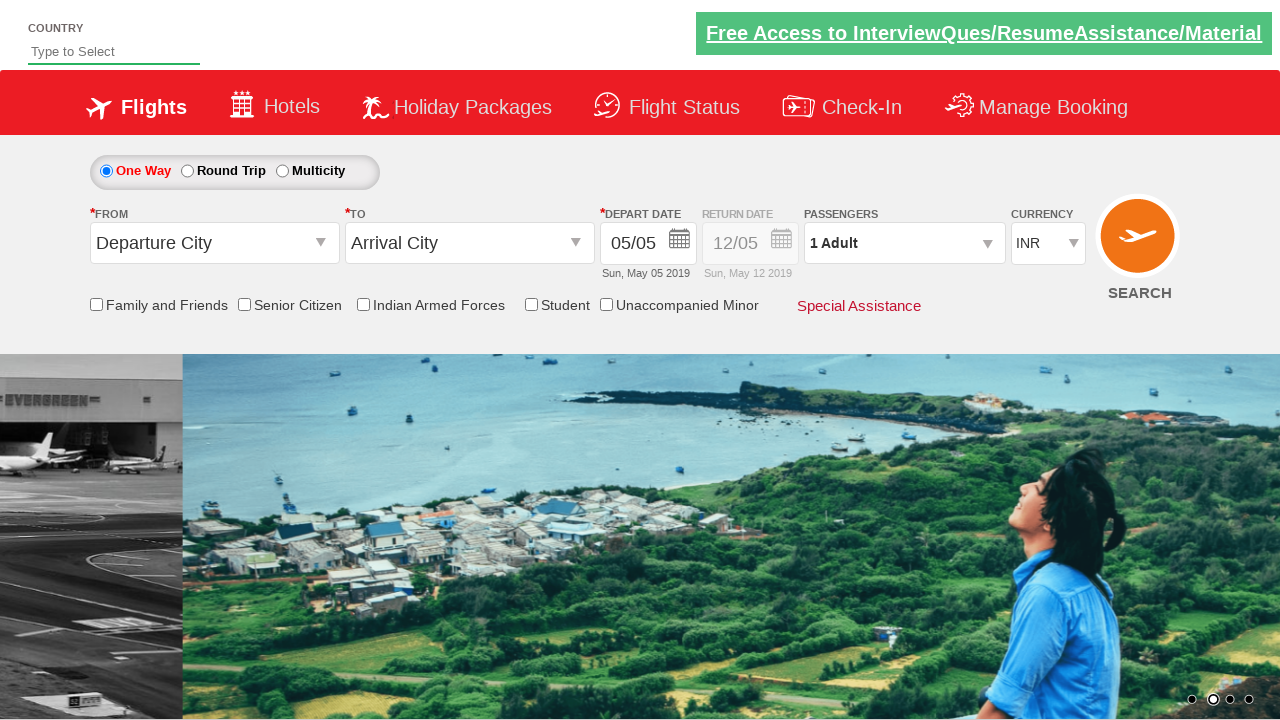

Clicked passenger selection dropdown to open it at (904, 243) on #divpaxinfo
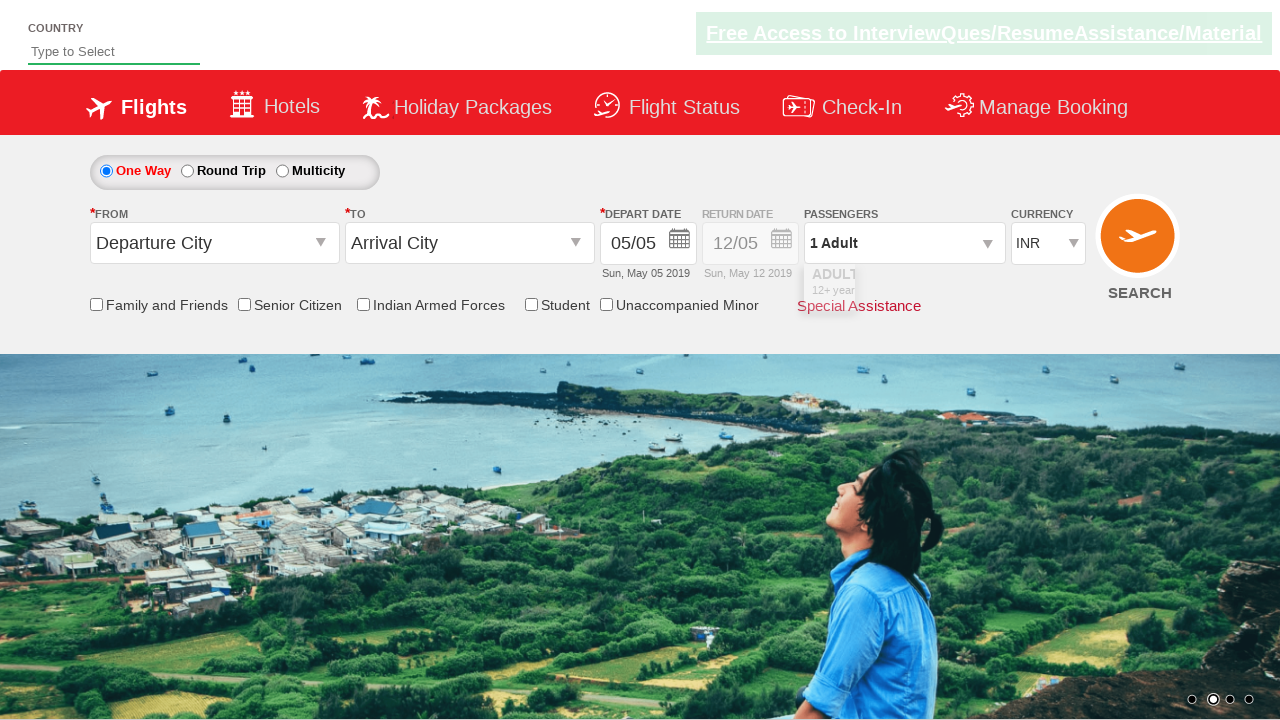

Incremented adult passenger count (iteration 1/4) at (982, 288) on #hrefIncAdt
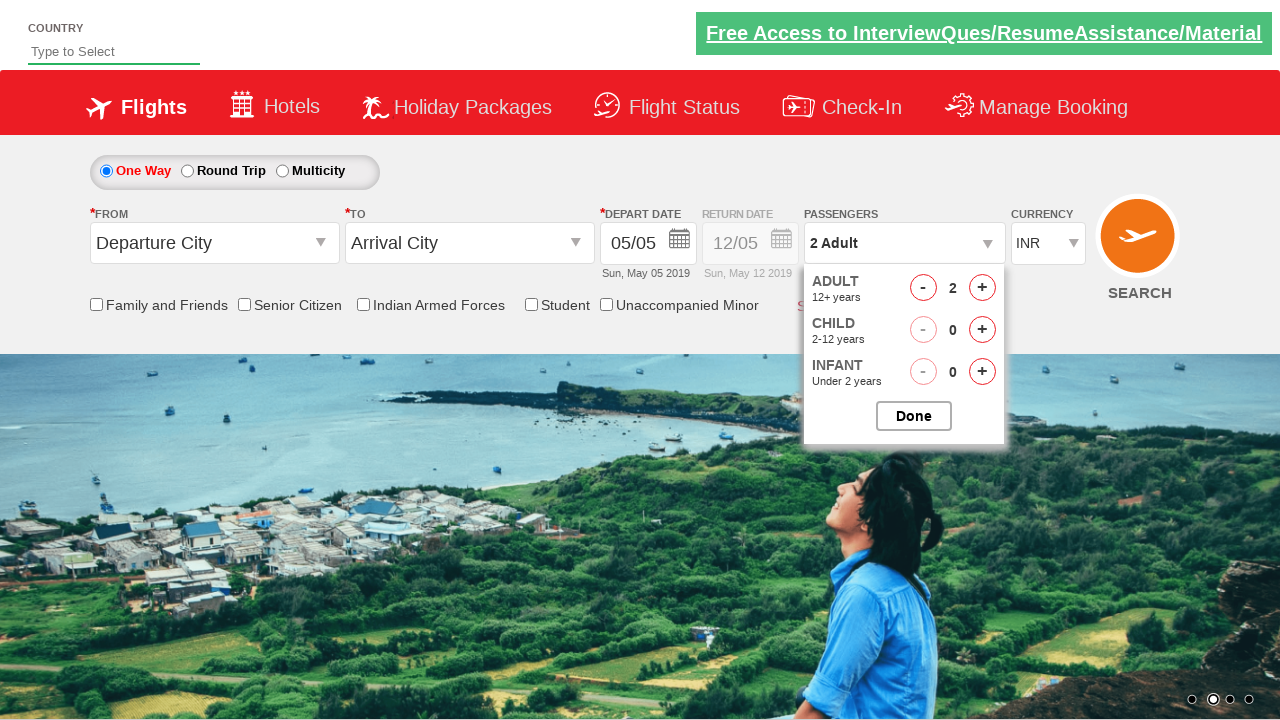

Incremented adult passenger count (iteration 2/4) at (982, 288) on #hrefIncAdt
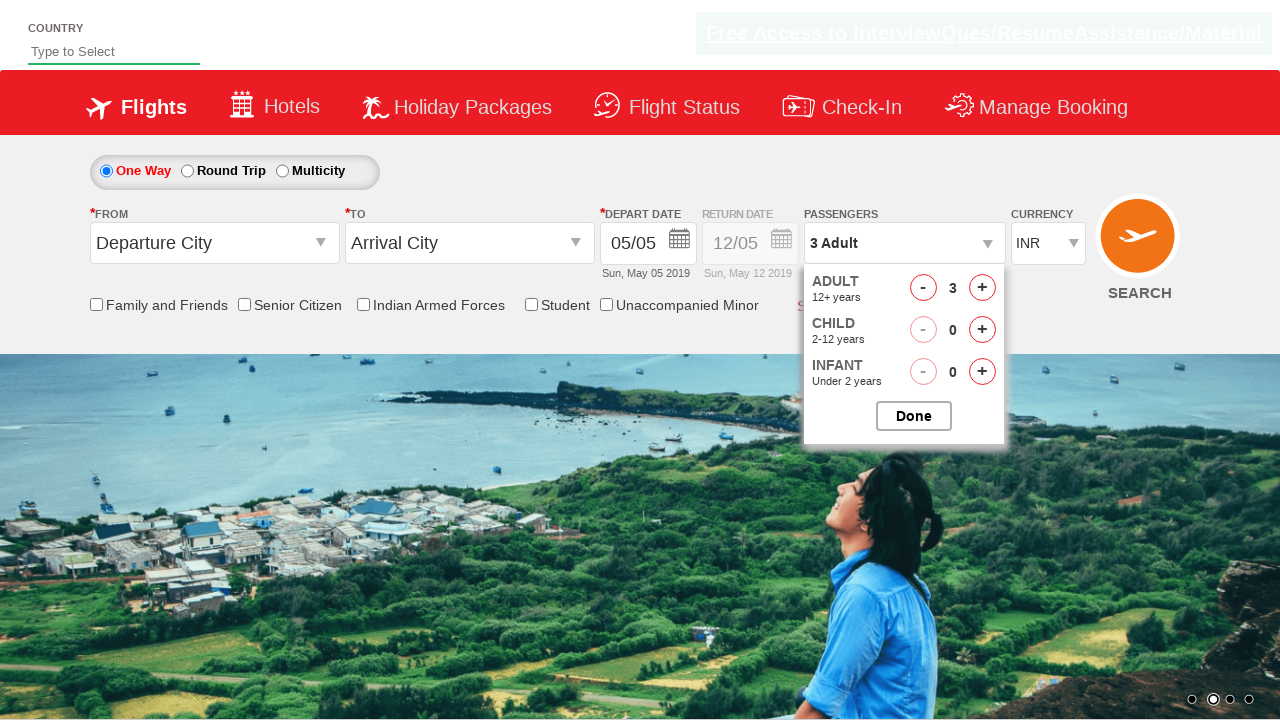

Incremented adult passenger count (iteration 3/4) at (982, 288) on #hrefIncAdt
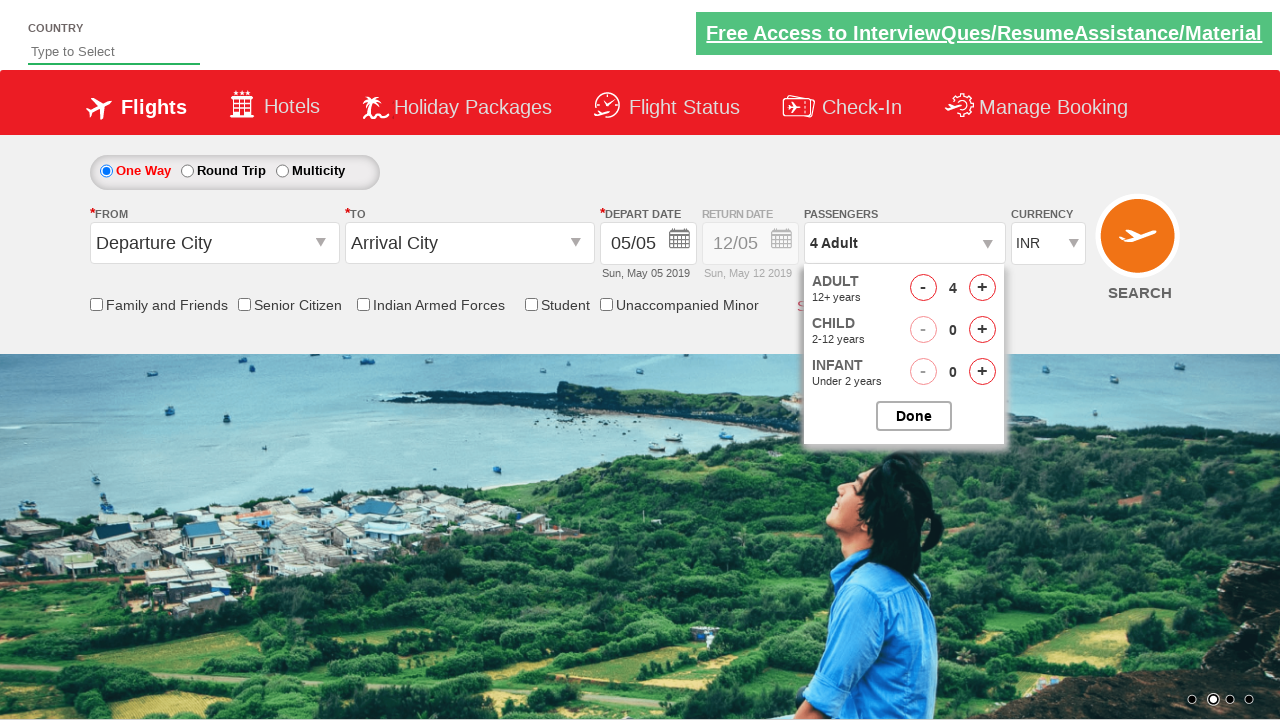

Incremented adult passenger count (iteration 4/4) at (982, 288) on #hrefIncAdt
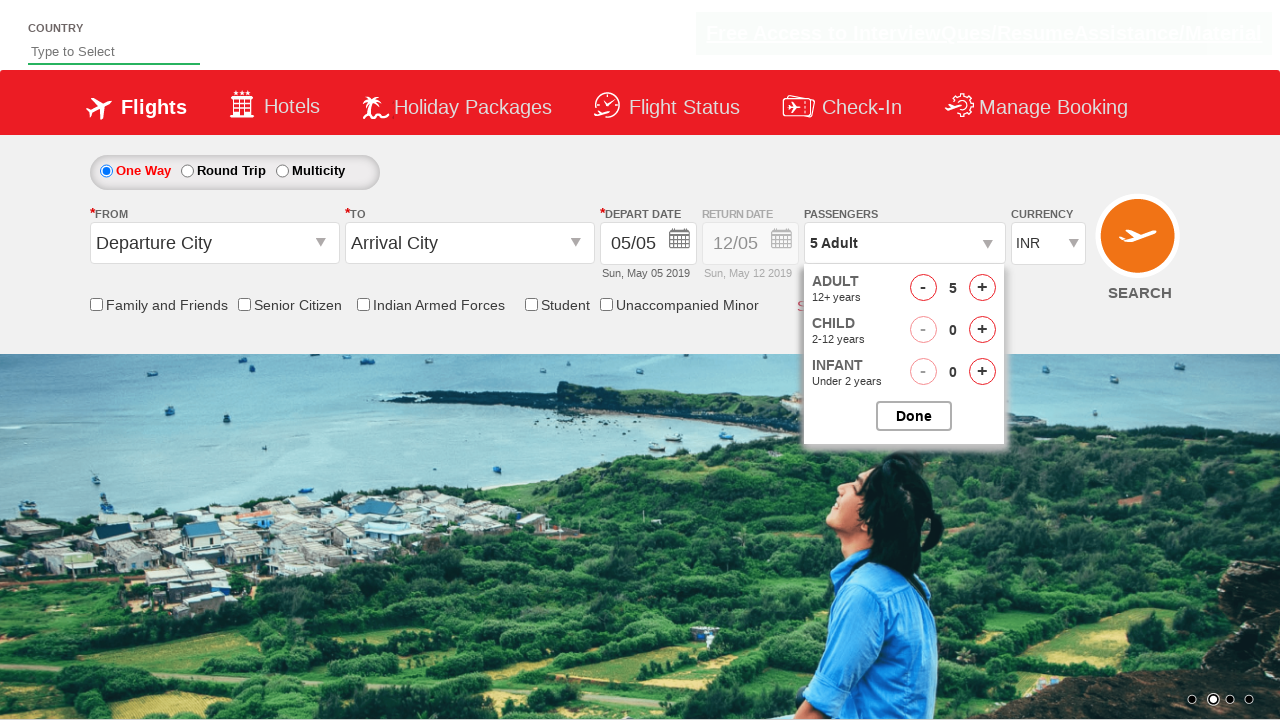

Clicked done button to close passenger selection dropdown at (914, 416) on #btnclosepaxoption
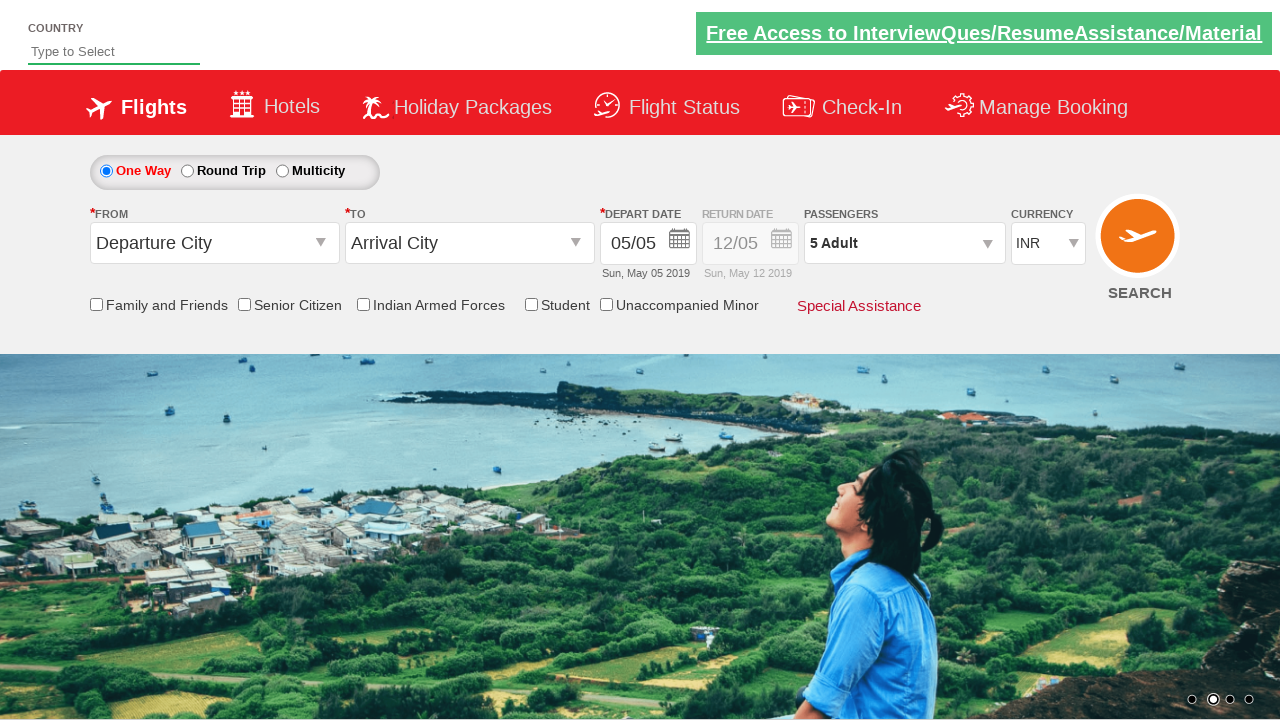

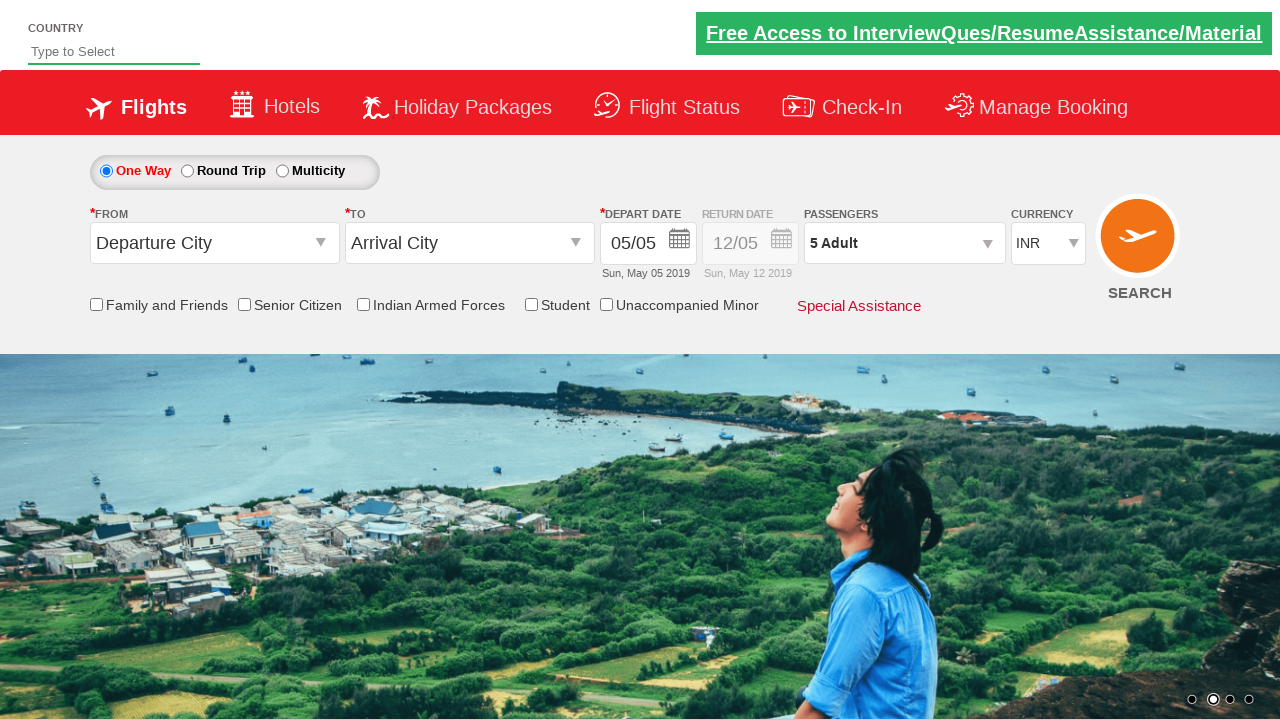